Tests a registration form by filling in first name, last name, and email fields, then clicking the submit button and verifying the success message.

Starting URL: http://suninjuly.github.io/registration1.html

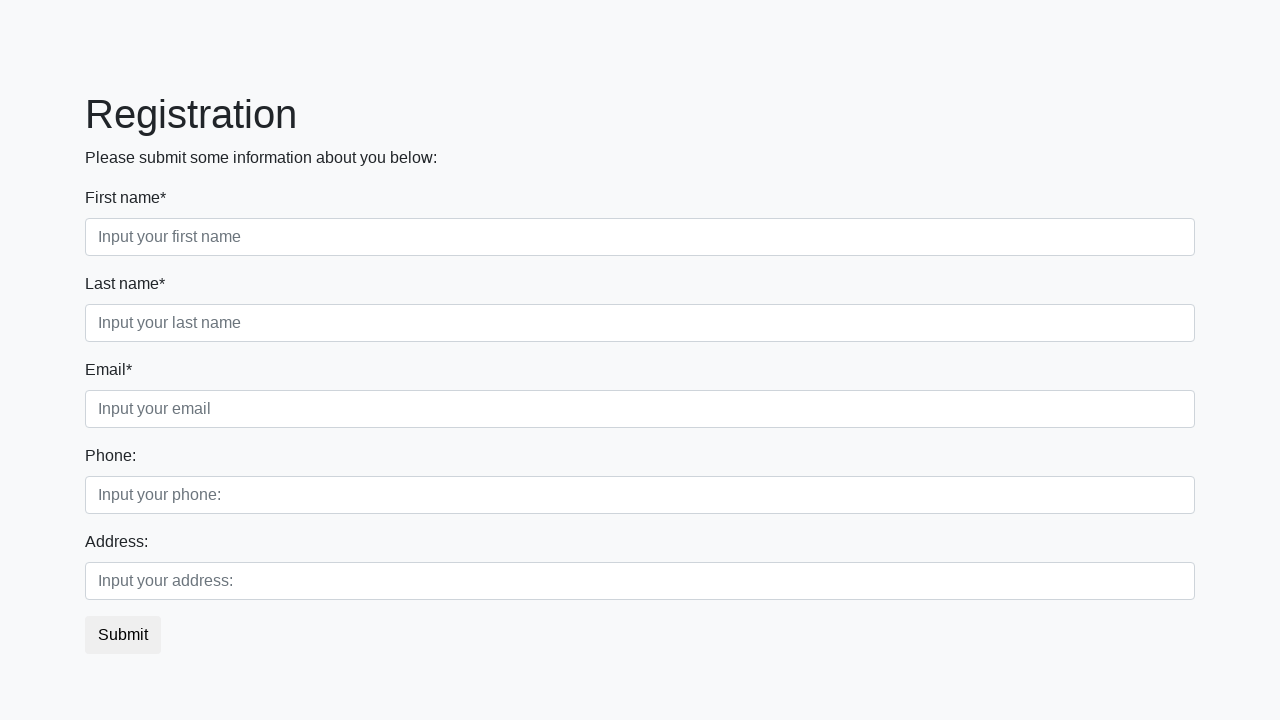

Filled first name field with 'Ivan' on div.first_block .first
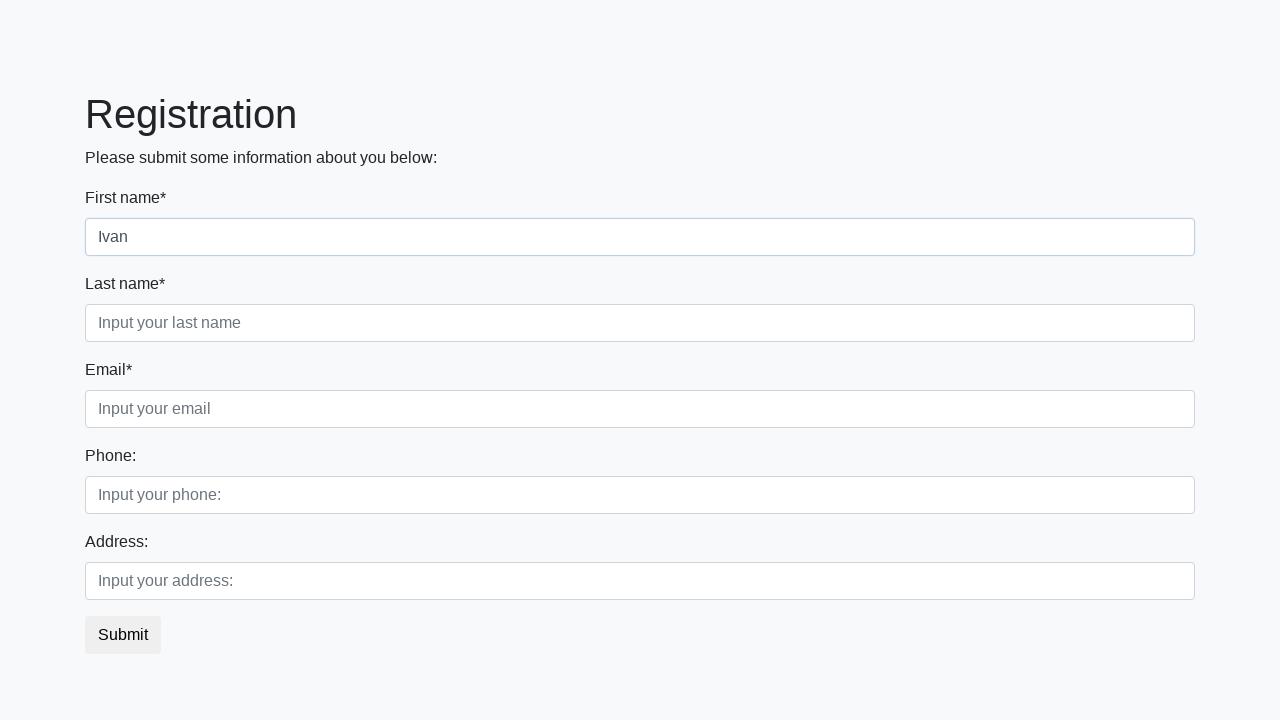

Filled last name field with 'Ivanov' on div.first_block .second
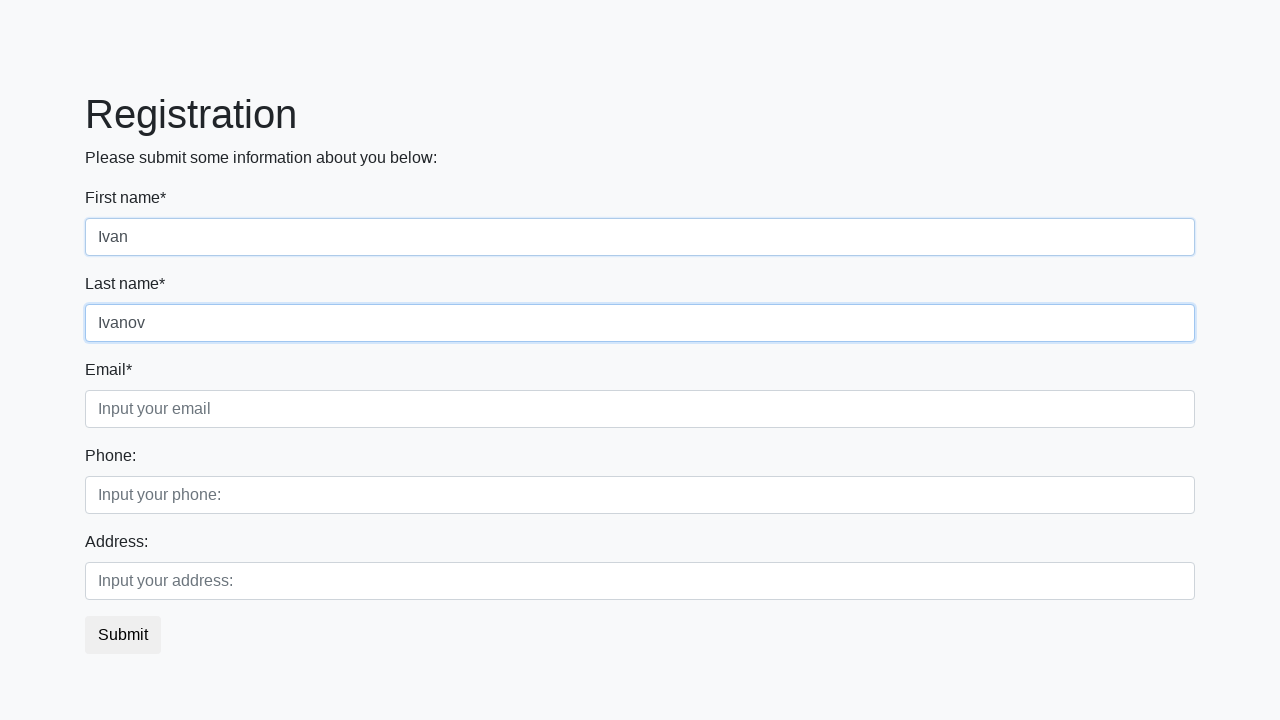

Filled email field with 'ivan_ivanov@mail.ru' on div.first_block .third
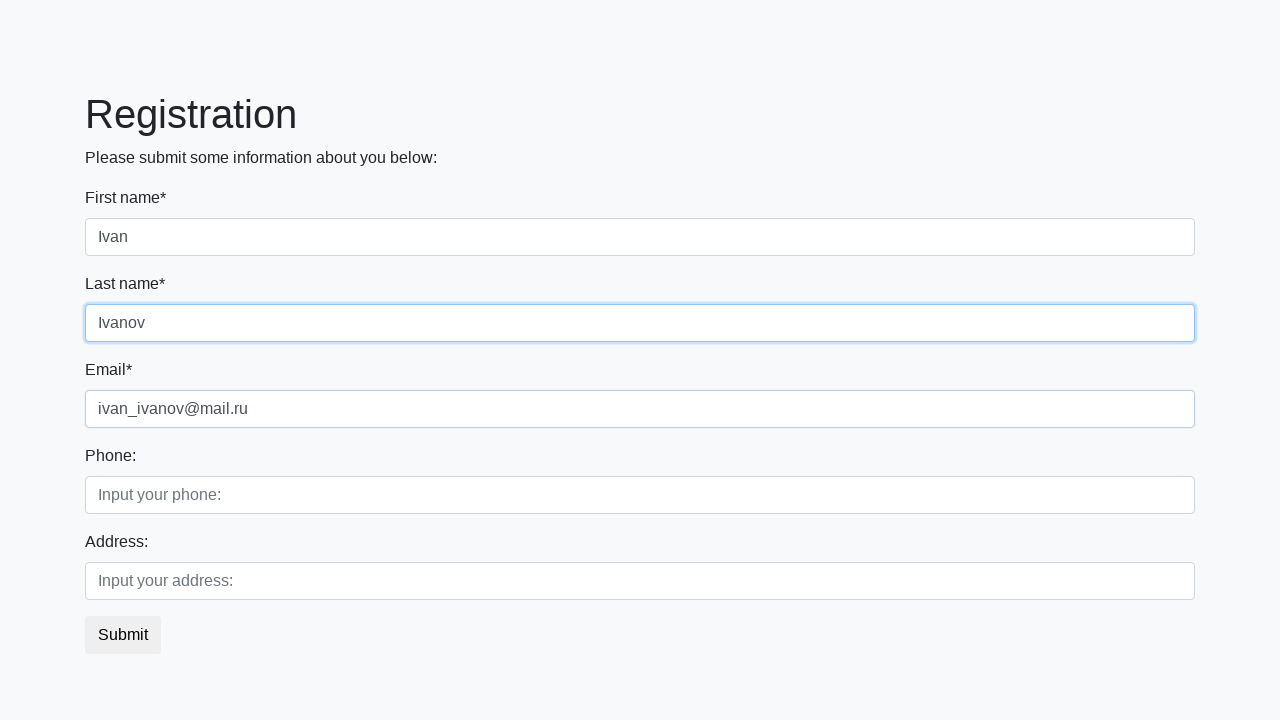

Clicked submit button at (123, 635) on button.btn
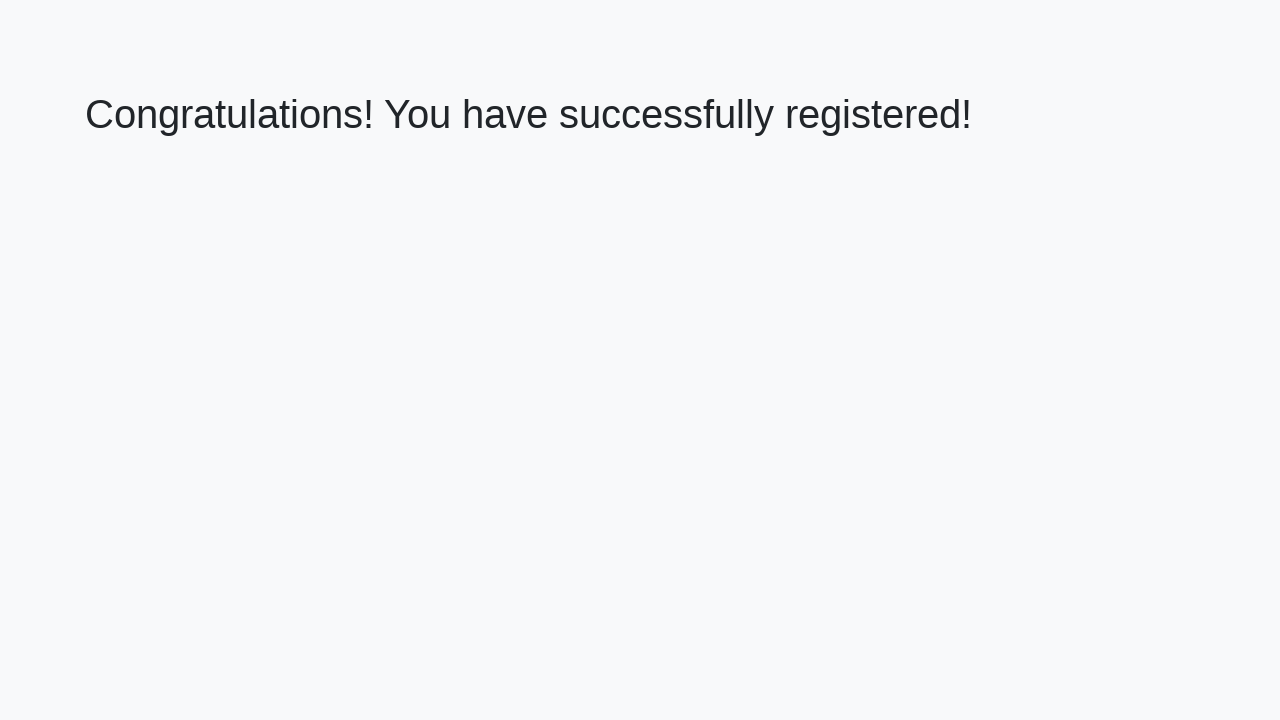

Success message h1 element loaded
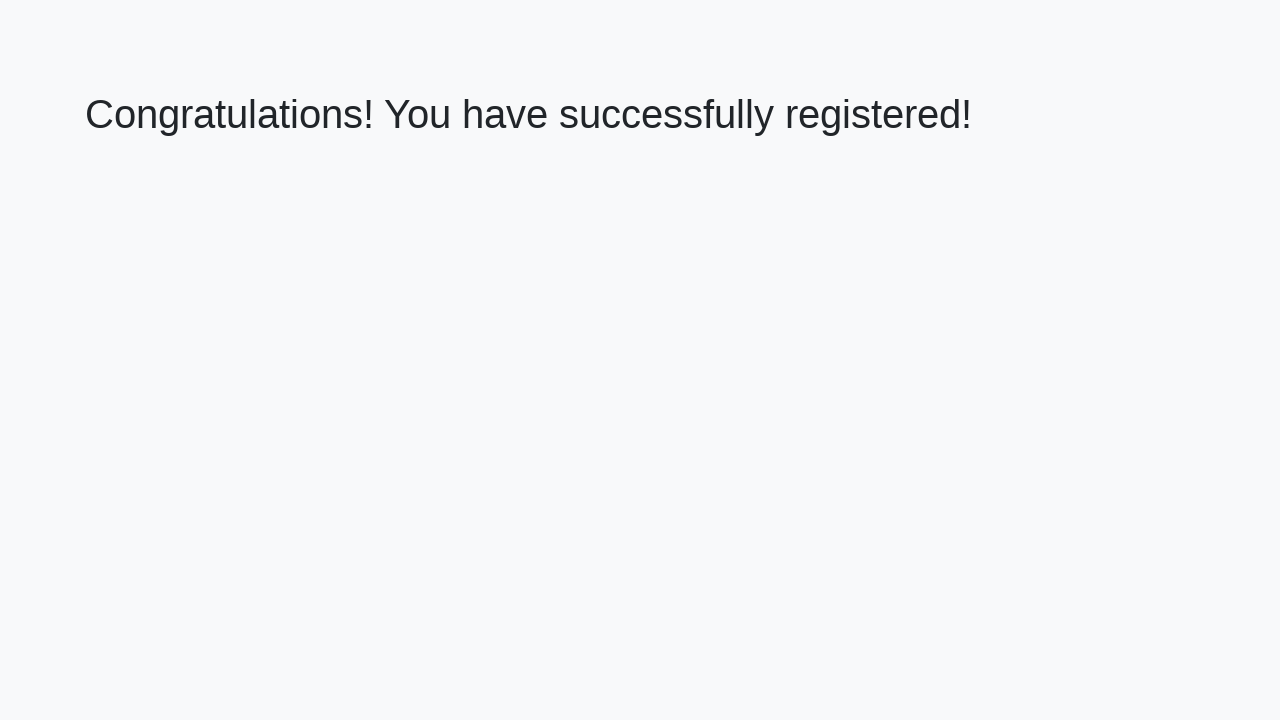

Retrieved welcome text from h1 element
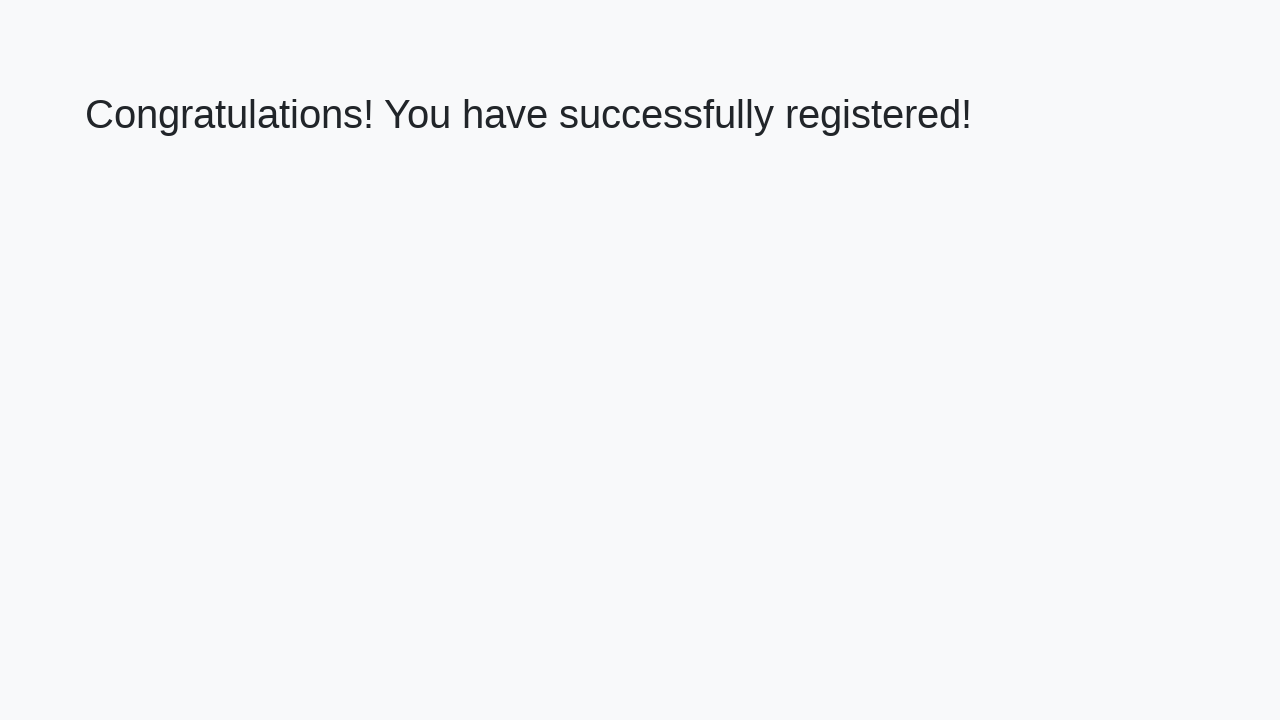

Verified success message: 'Congratulations! You have successfully registered!'
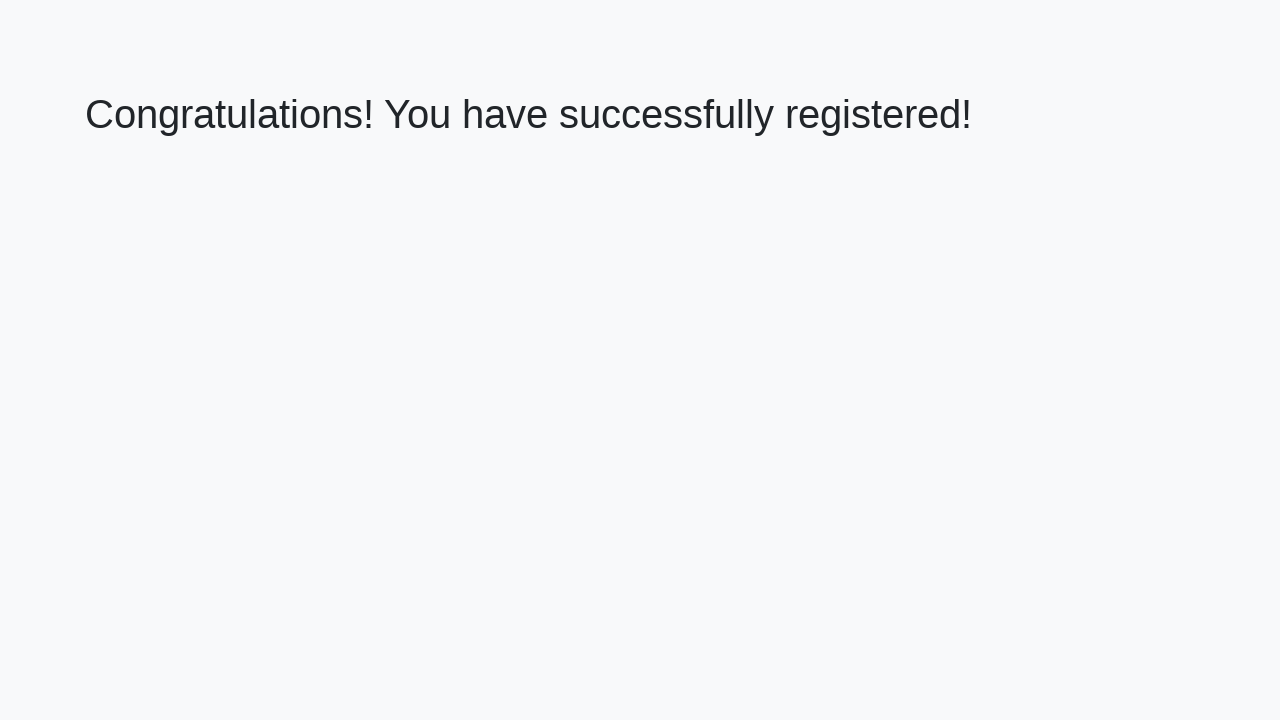

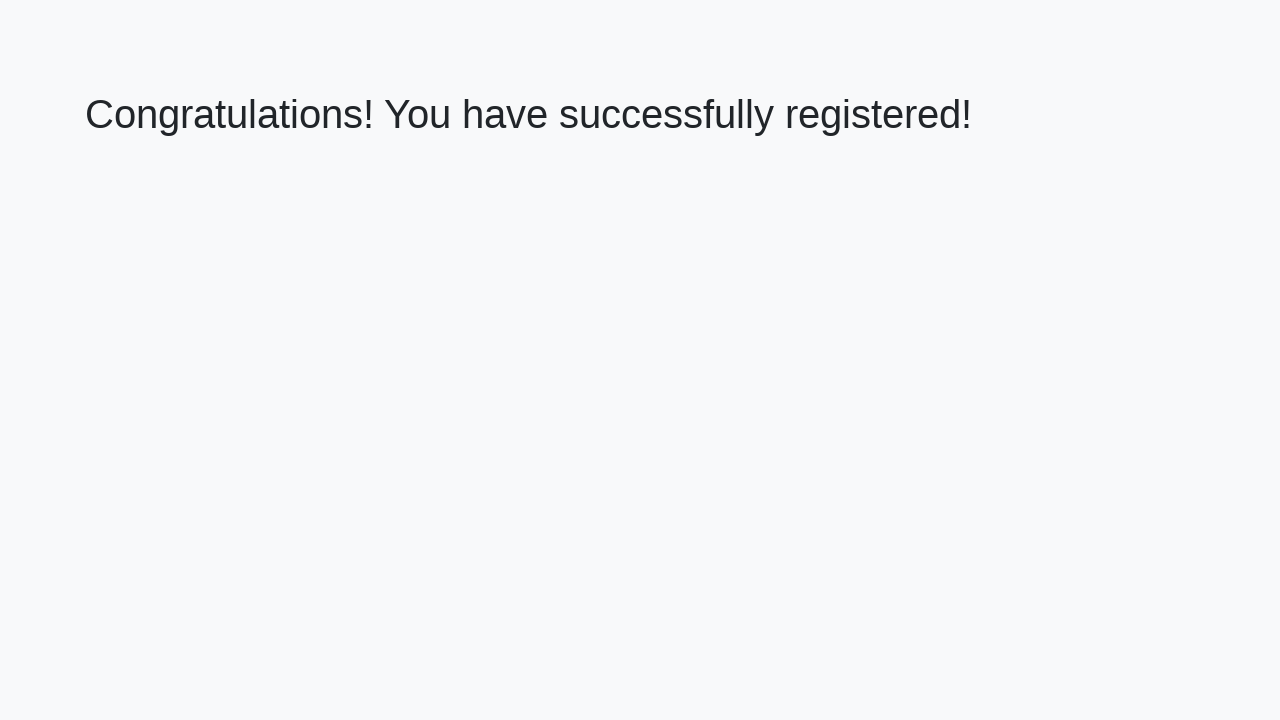